Tests alert handling by clicking a button that triggers a JavaScript alert and then accepting/dismissing the alert dialog

Starting URL: https://formy-project.herokuapp.com/switch-window

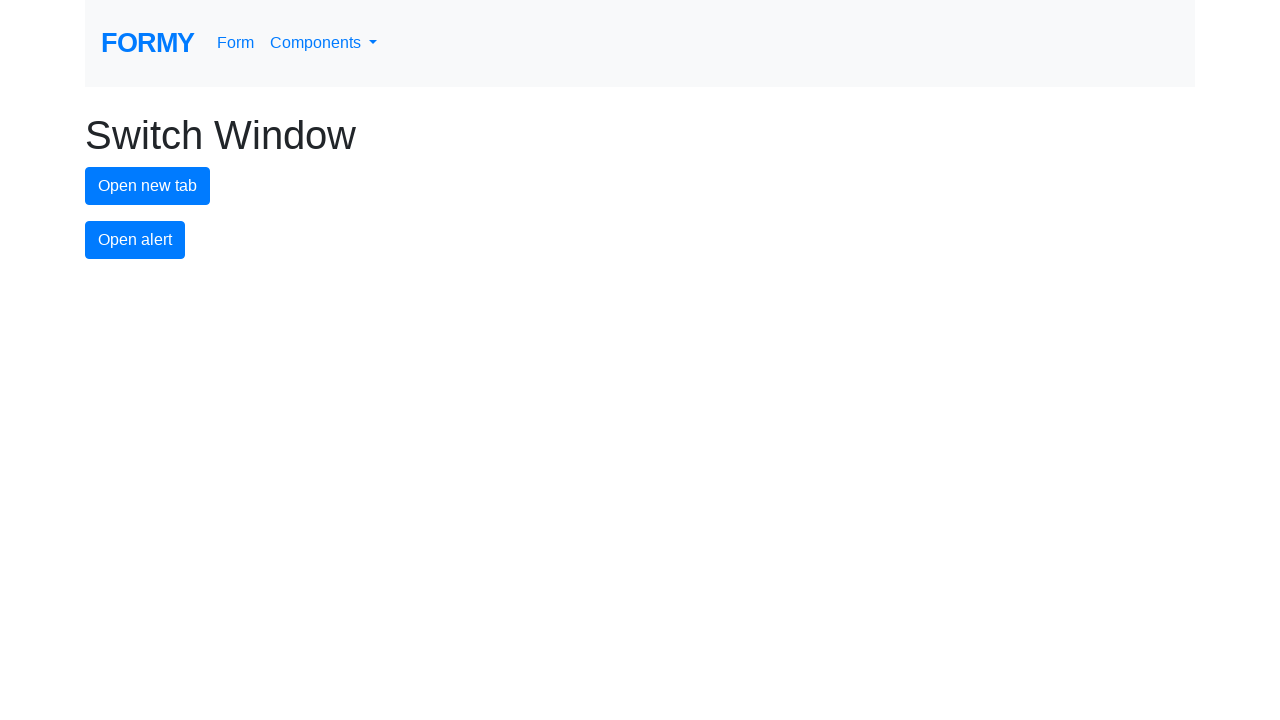

Set up dialog handler to automatically accept alerts
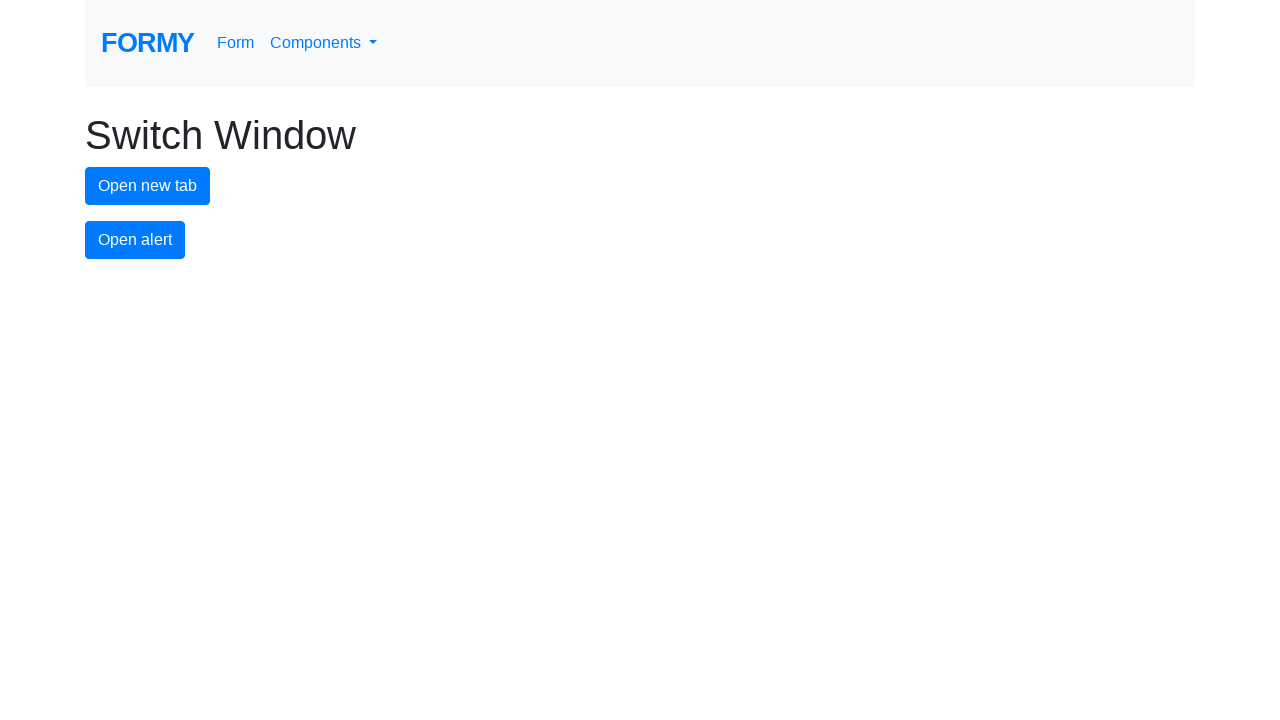

Clicked alert button to trigger JavaScript alert at (135, 240) on #alert-button
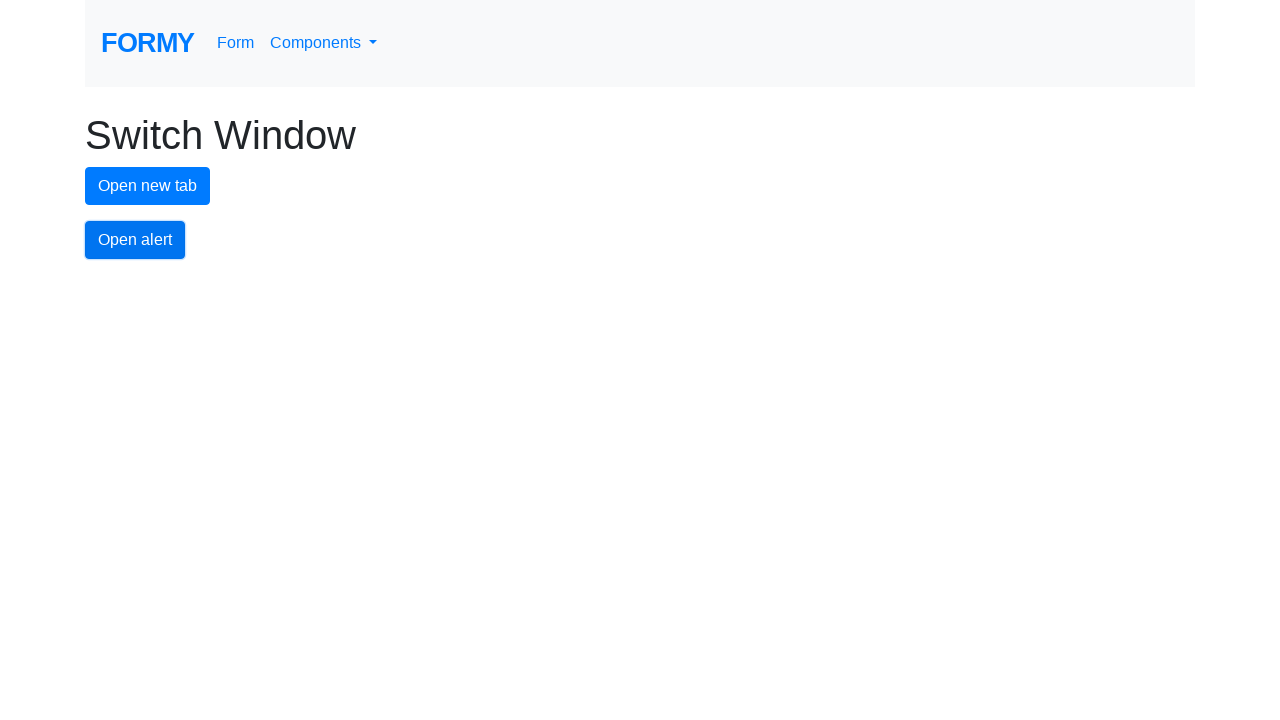

Waited for alert handling to complete
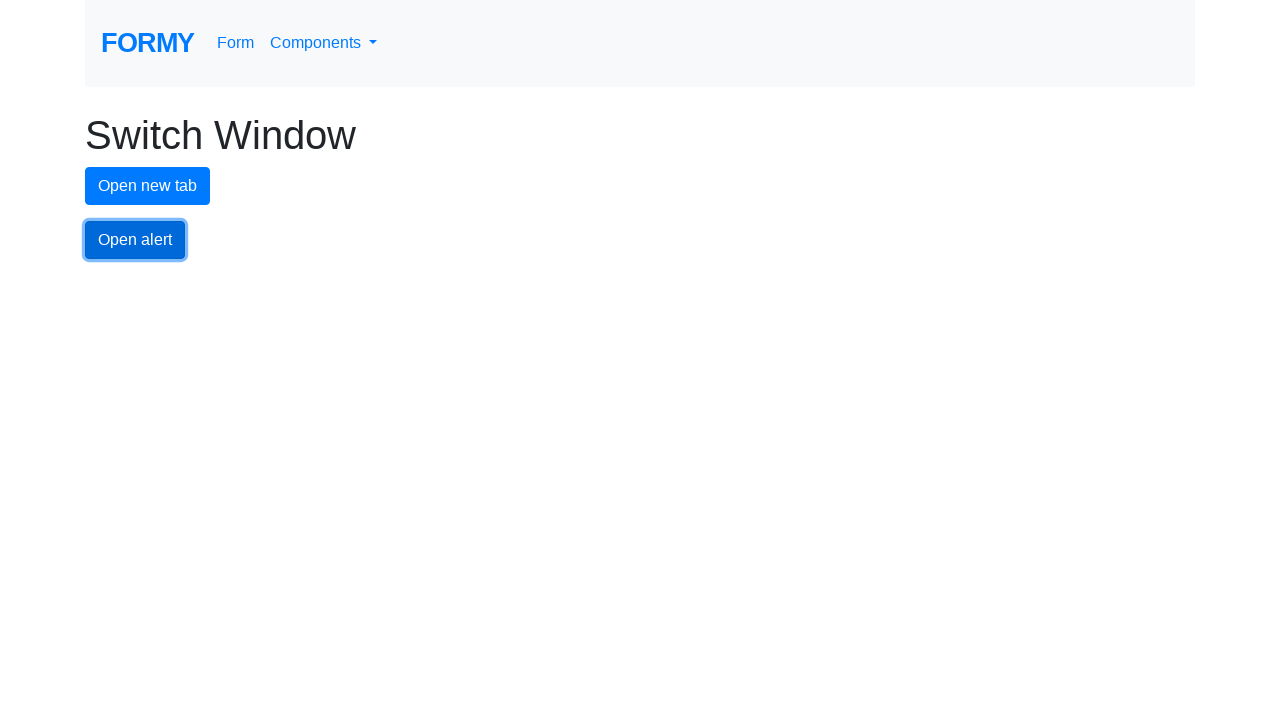

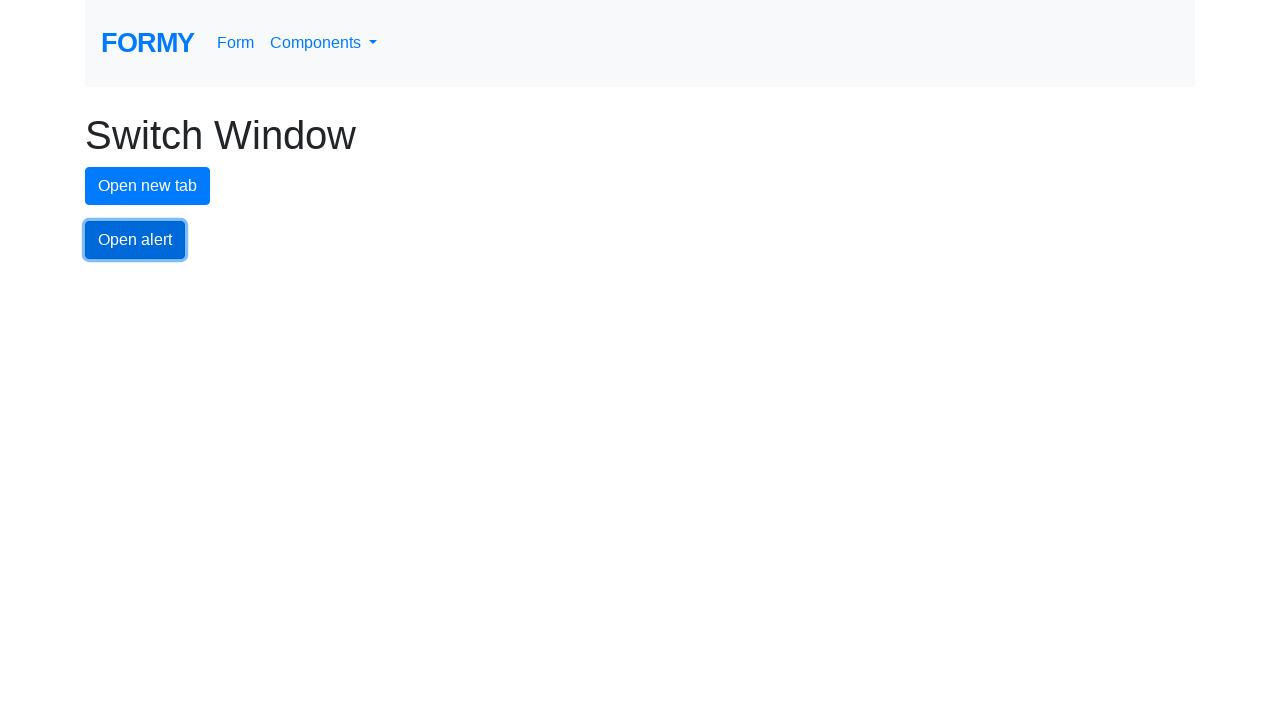